Tests interaction with disappearing elements by clicking Gallery link if it's displayed

Starting URL: https://the-internet.herokuapp.com/disappearing_elements

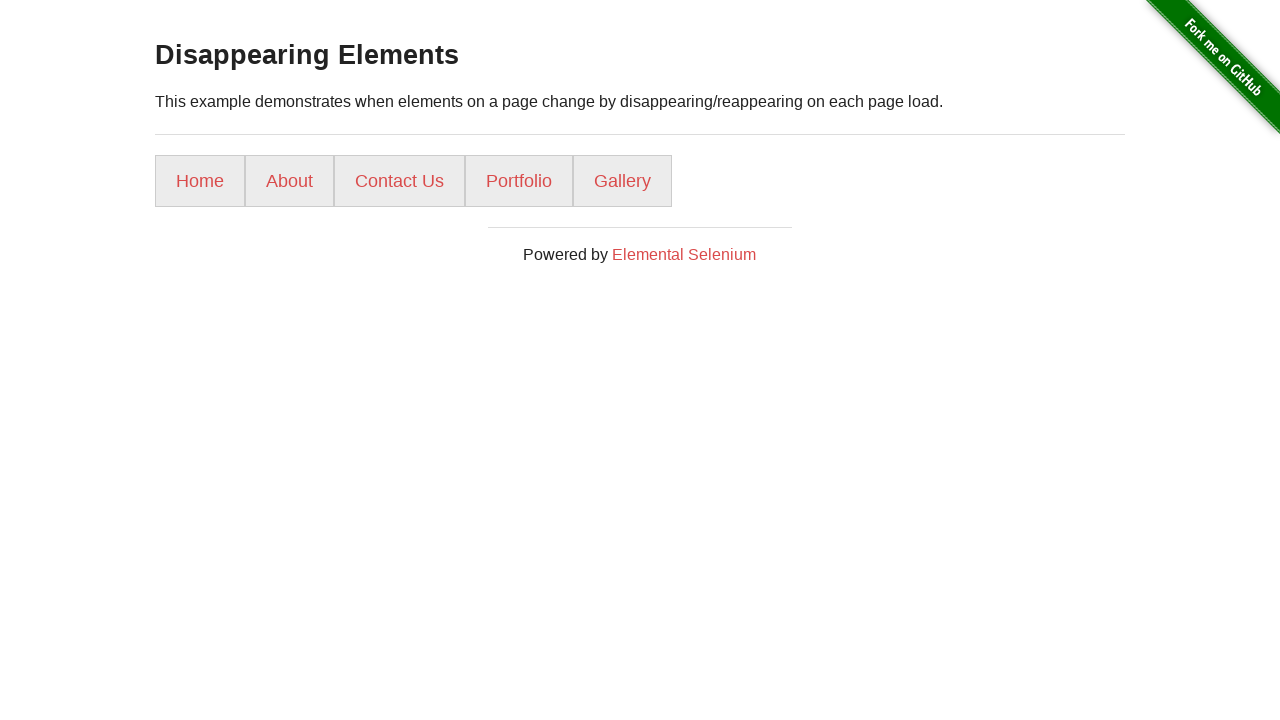

Navigated to disappearing elements test page
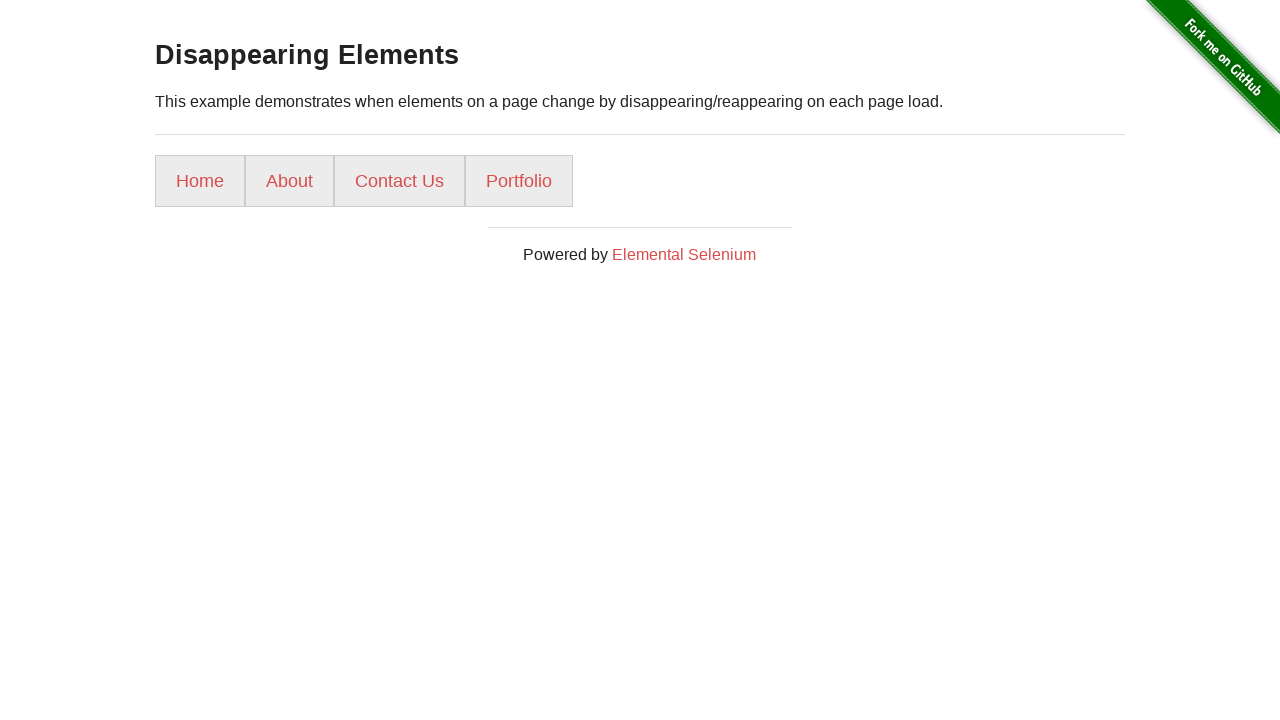

Gallery link was not visible
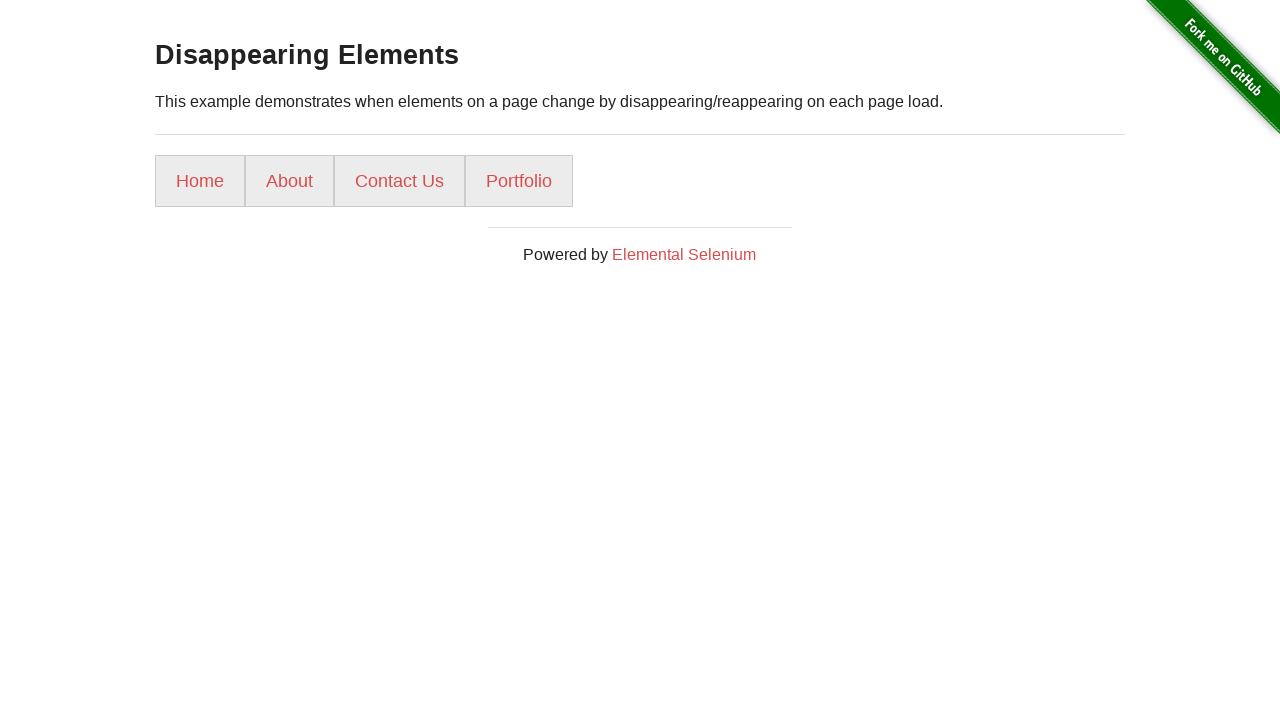

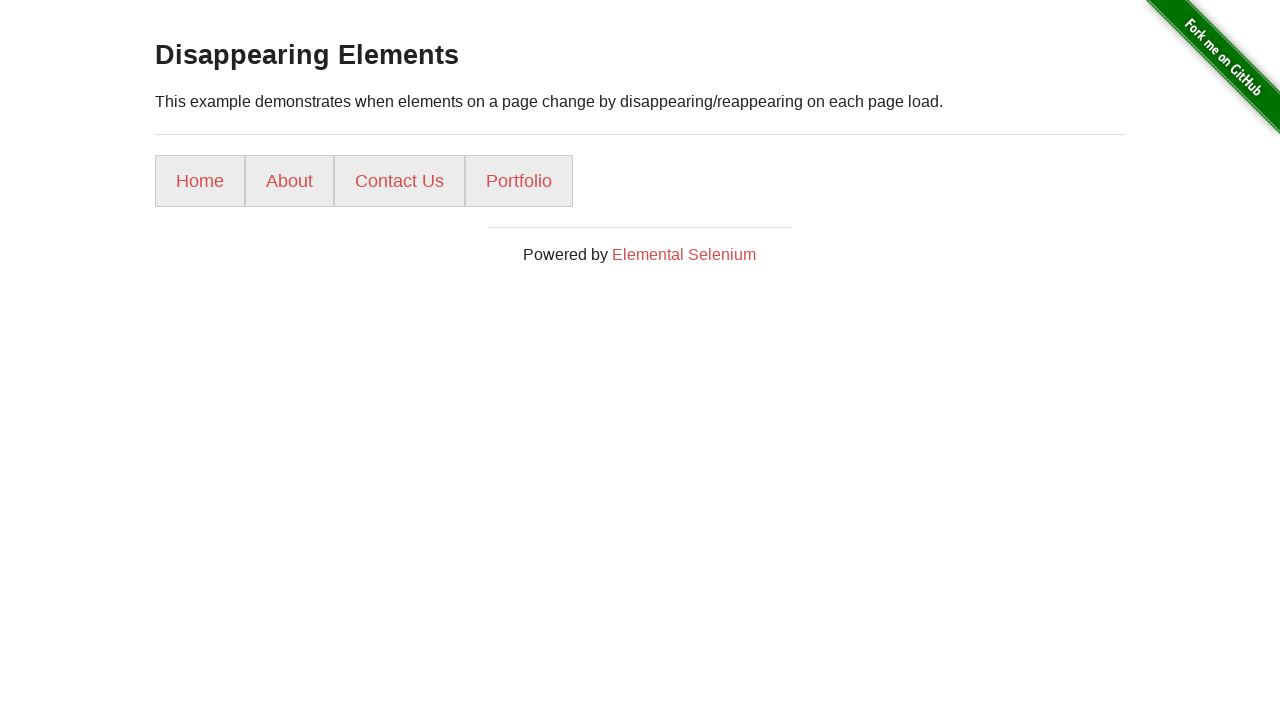